Tests green loading functionality by clicking the start button and verifying the loading states transition with implicit wait

Starting URL: https://kristinek.github.io/site/examples/loading_color

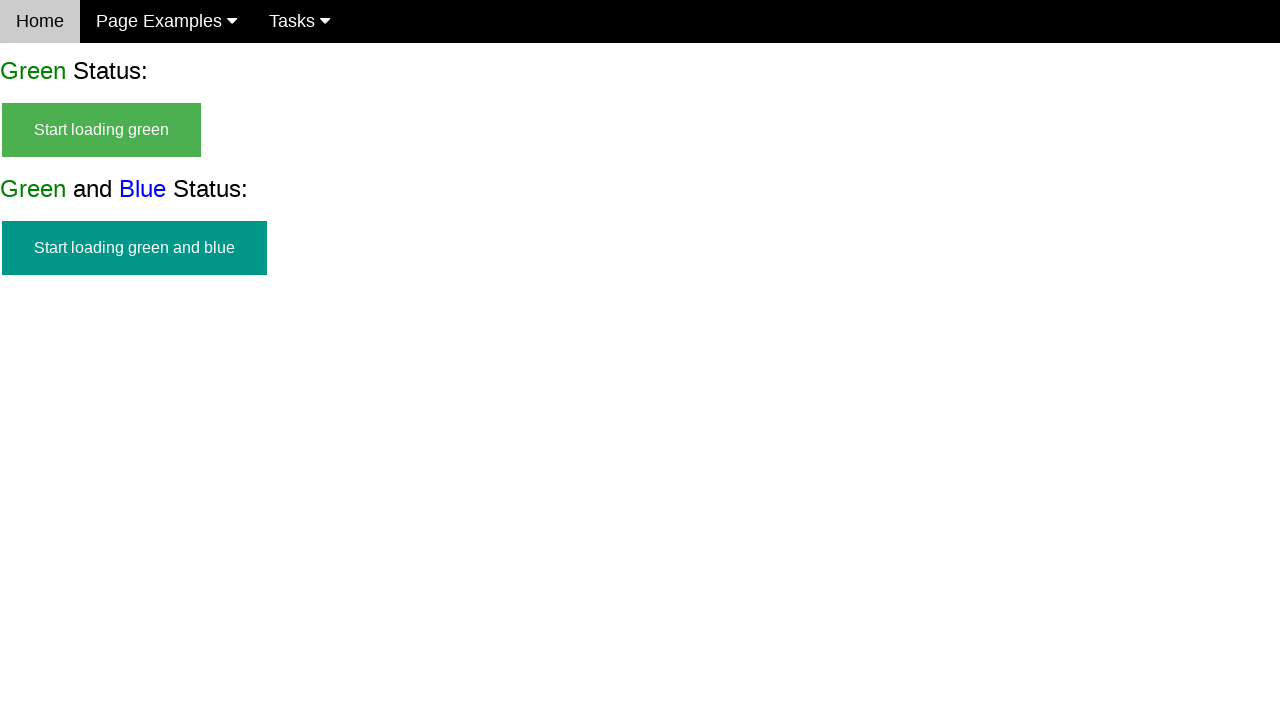

Clicked start button to begin green loading at (102, 130) on #start_green
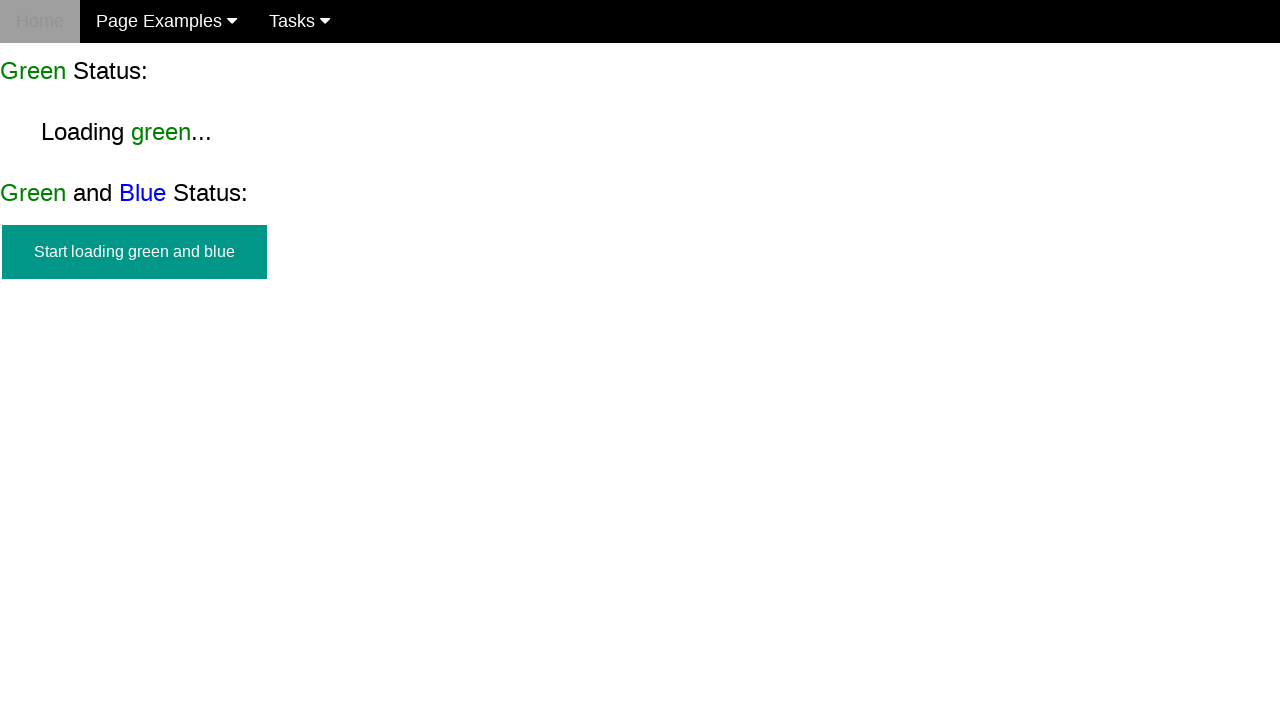

Verified finish_green element appeared - loading states transitioned successfully
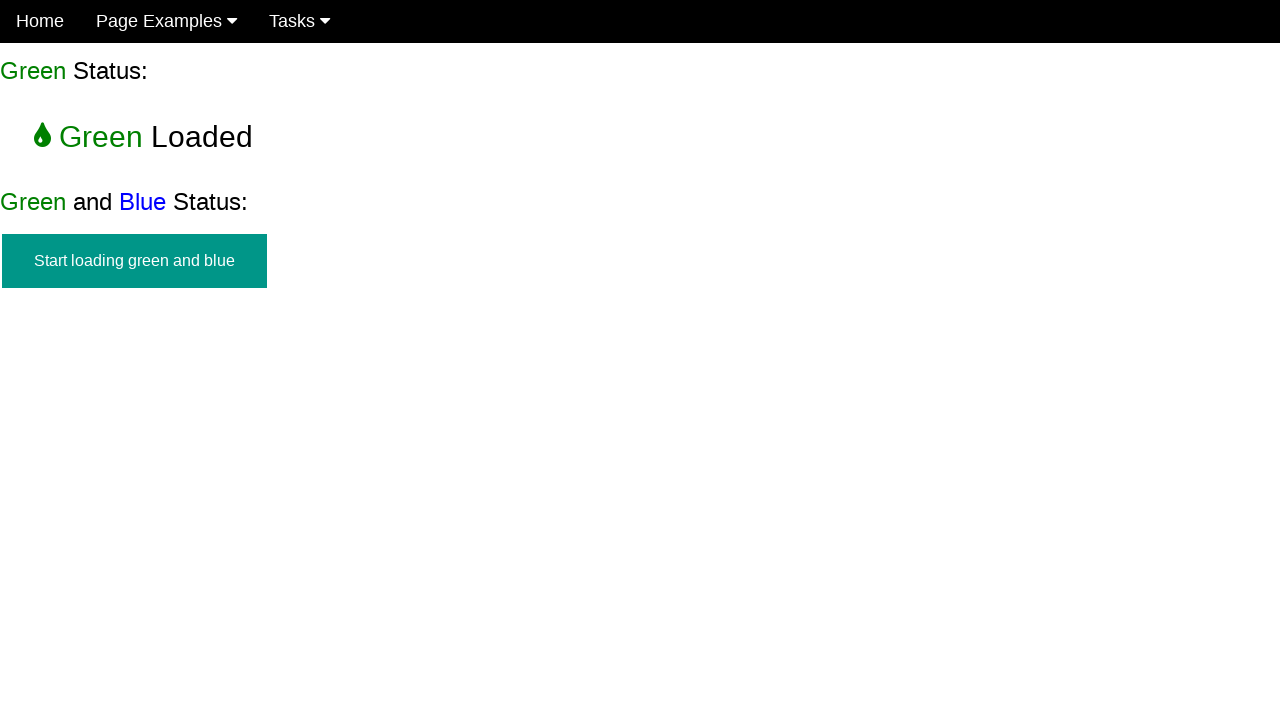

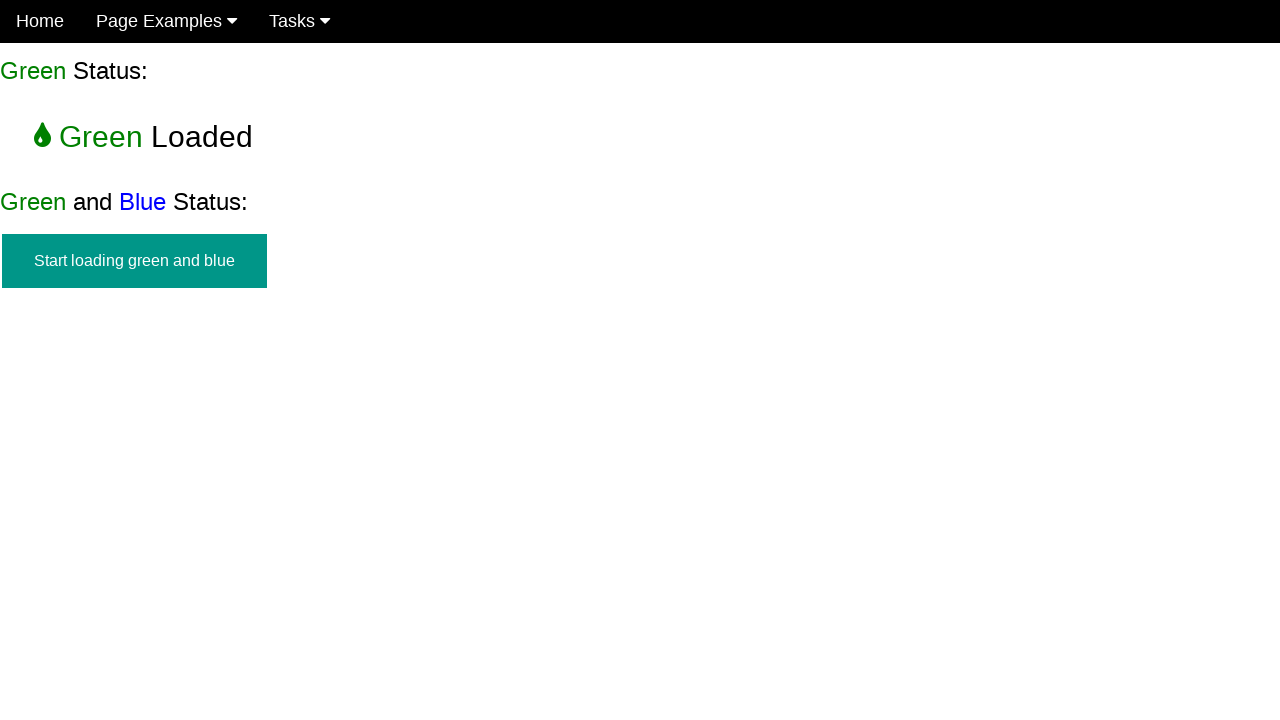